Tests working with multiple windows by clicking a link that opens a new window, then switching between windows using window handles by index position and verifying page titles.

Starting URL: http://the-internet.herokuapp.com/windows

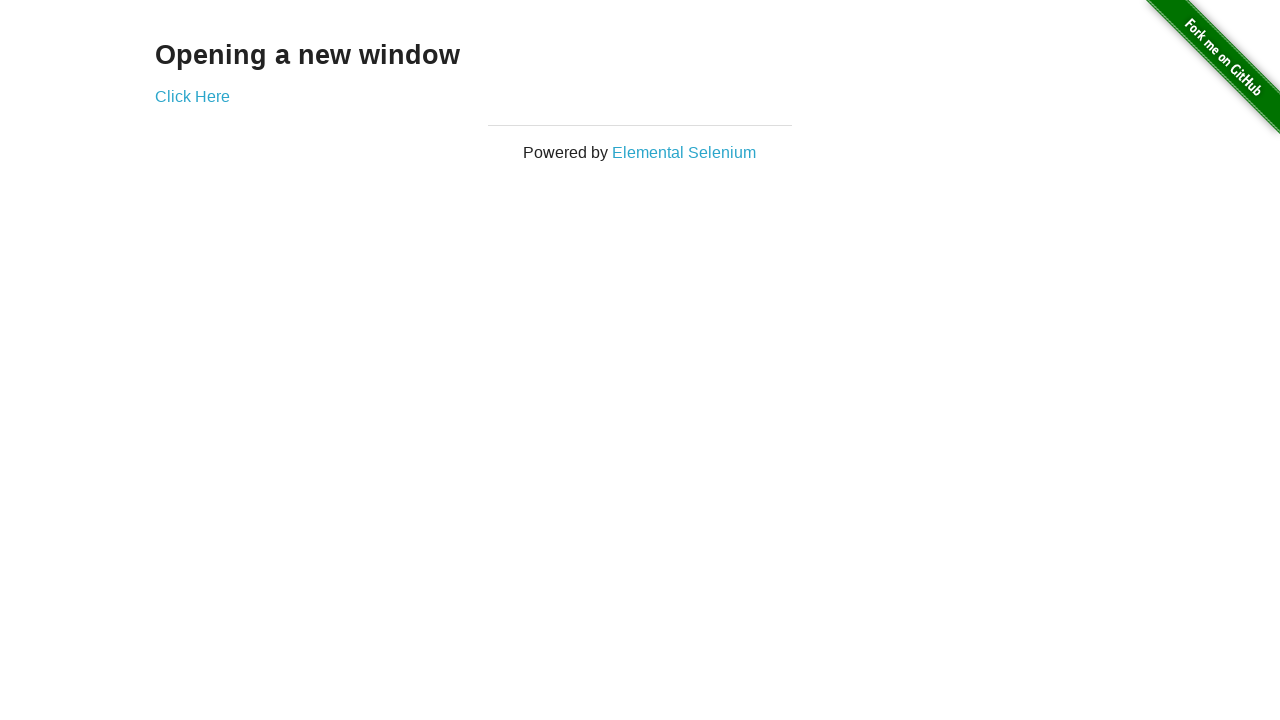

Clicked link to open a new window at (192, 96) on .example a
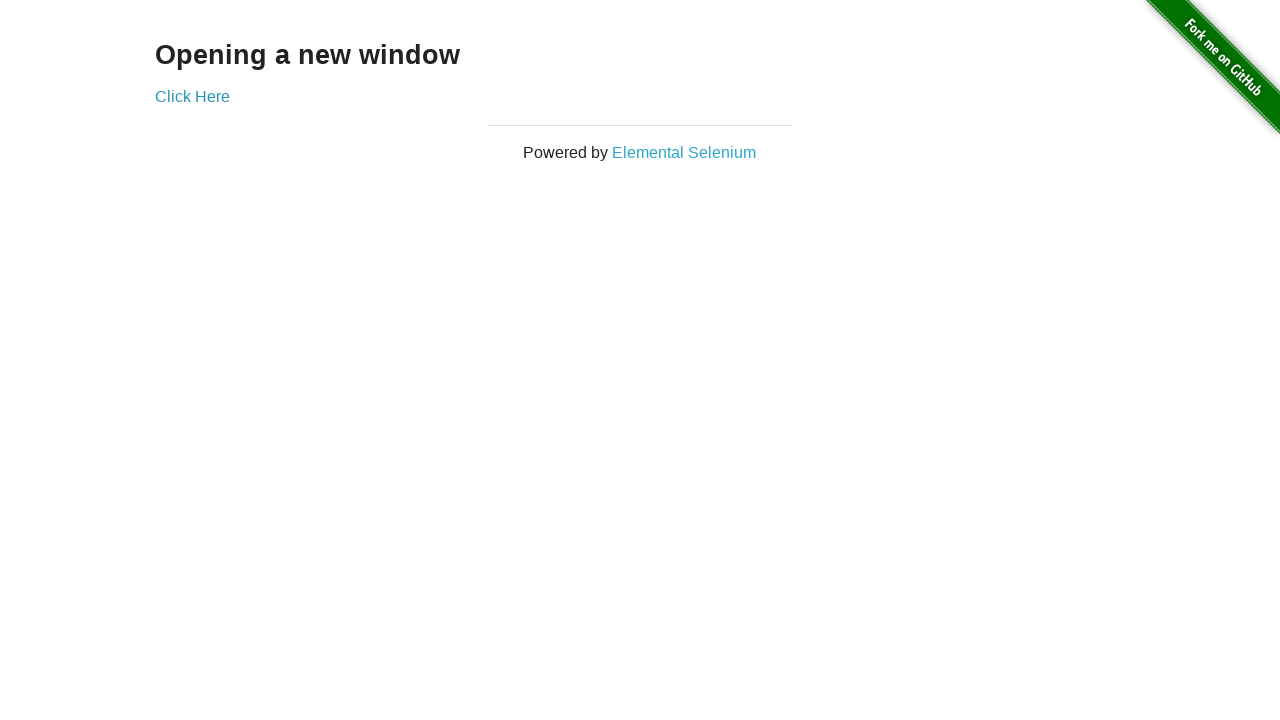

Waited 1 second for new window to open
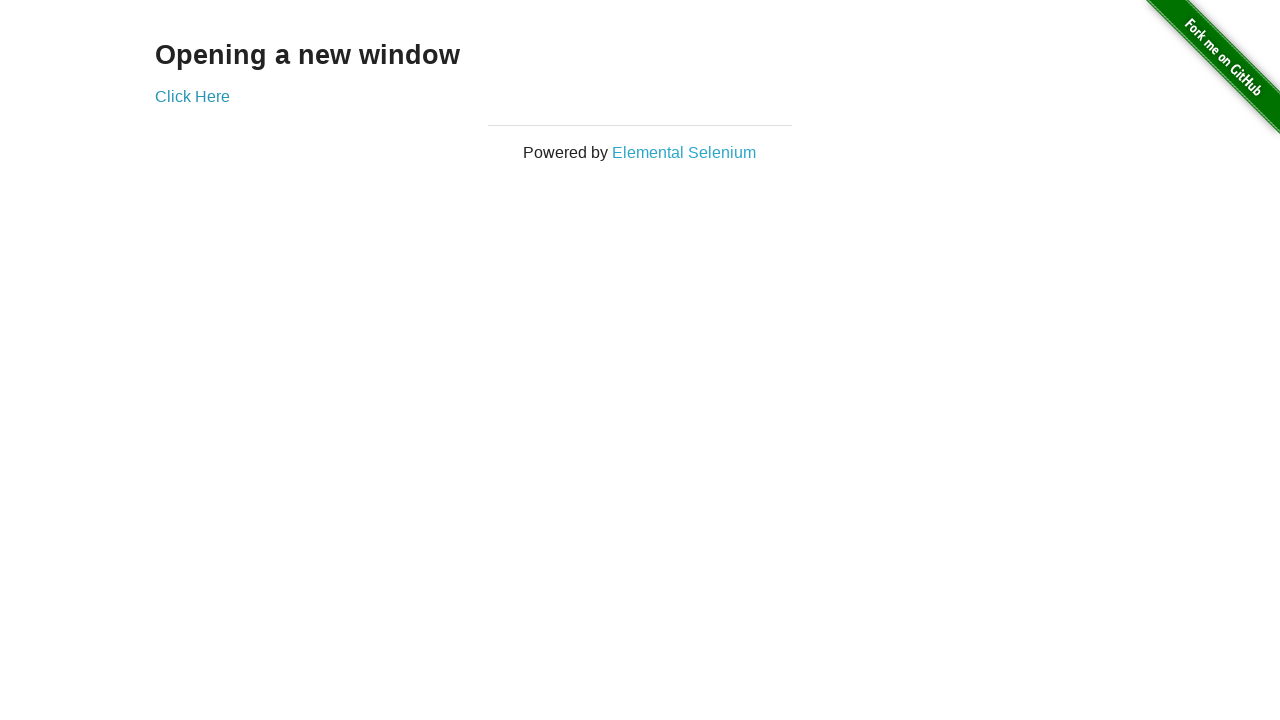

Retrieved all open pages from context
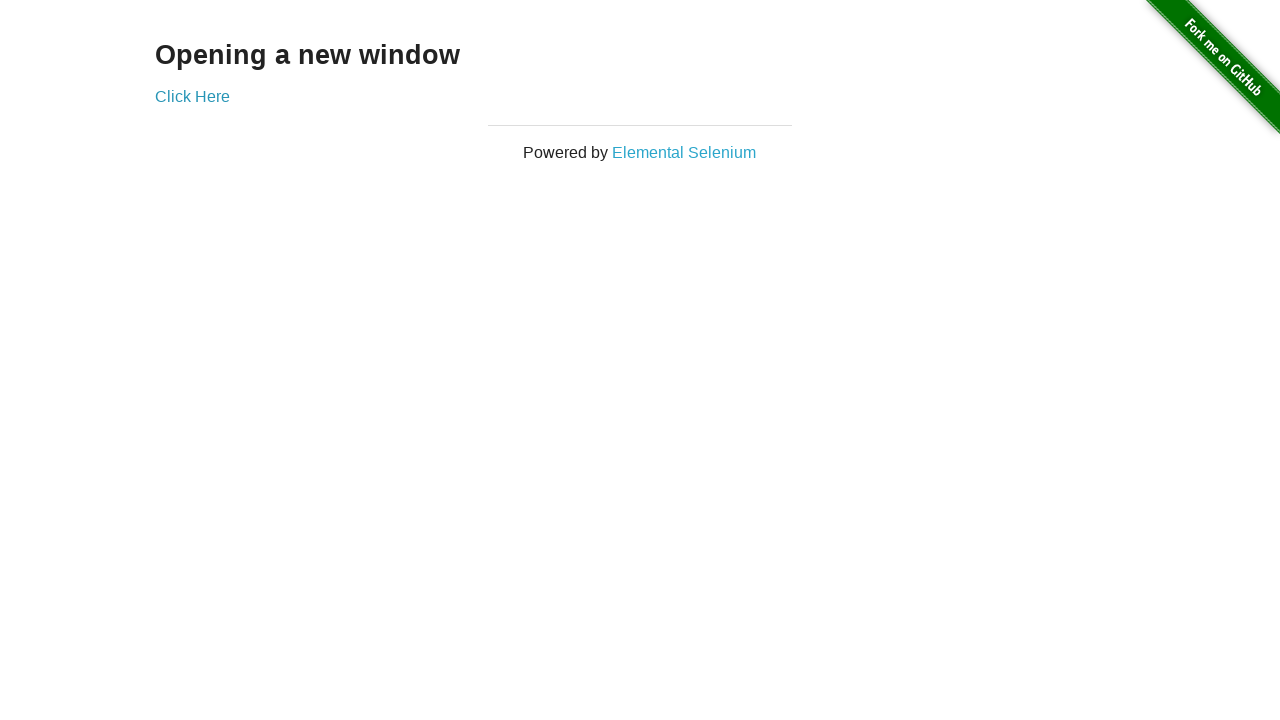

Retrieved first page (original window)
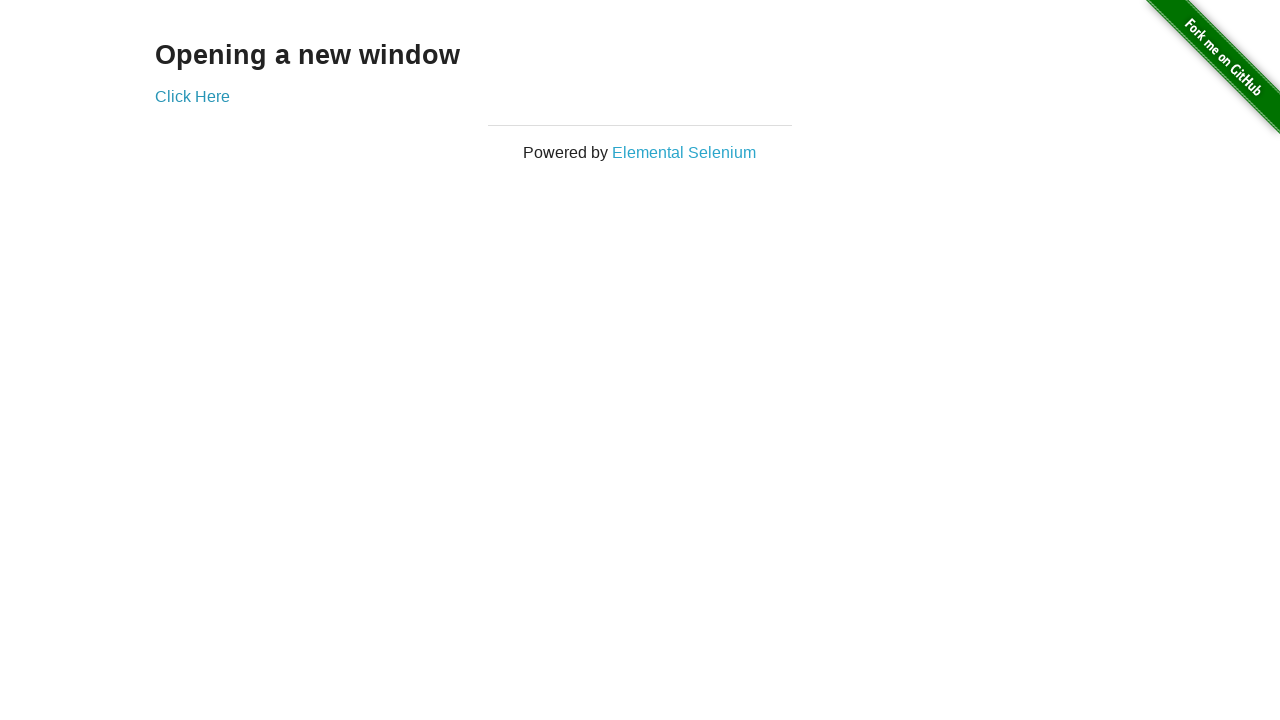

Brought first page to front
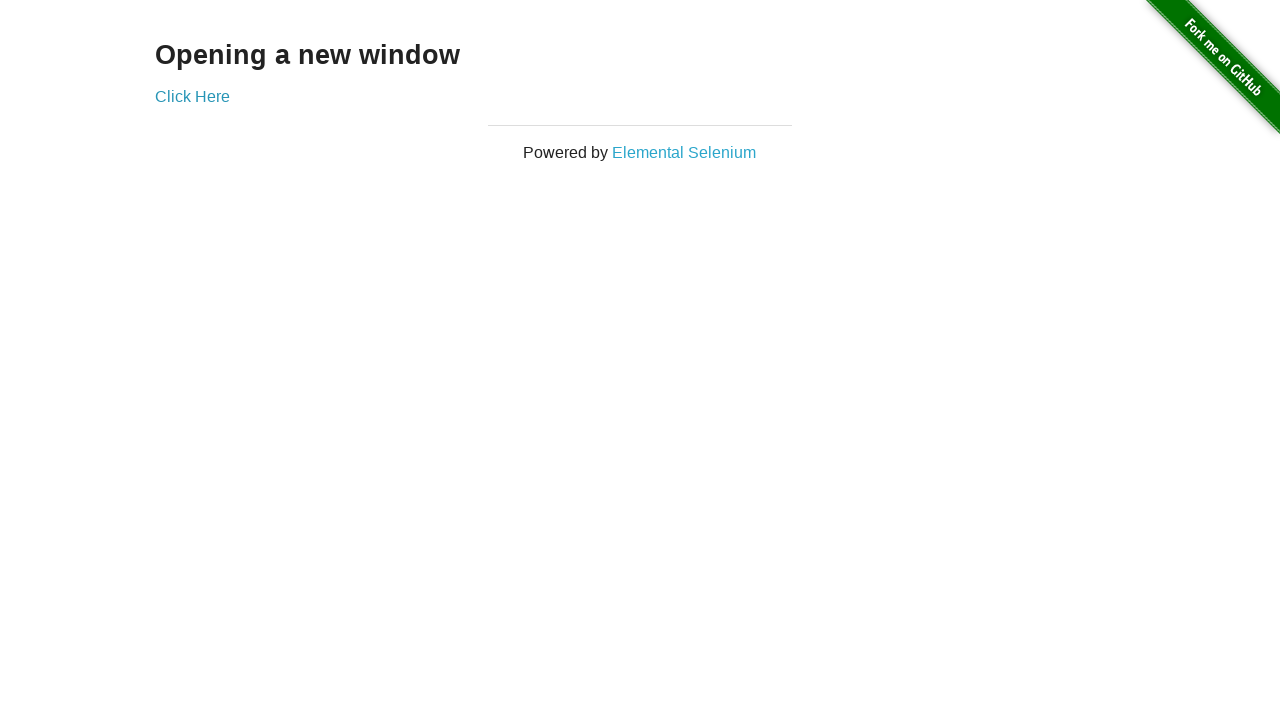

Verified first page title is not 'New Window'
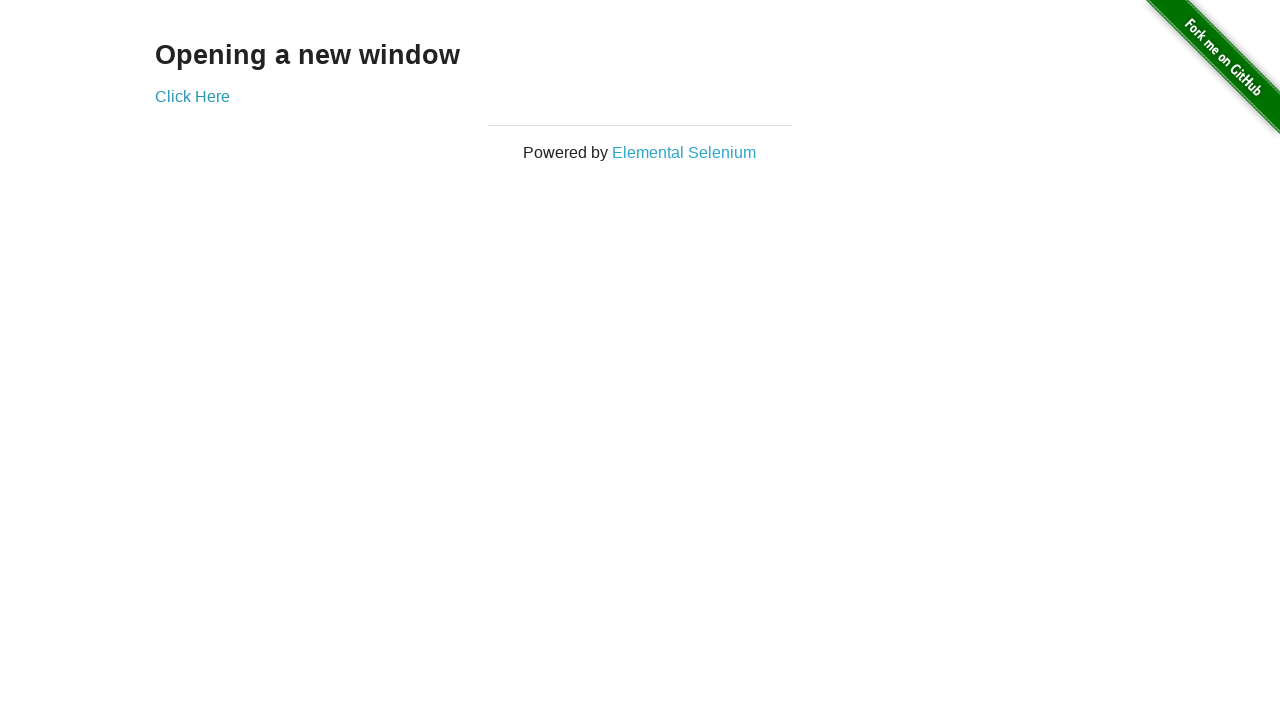

Retrieved last page (newly opened window)
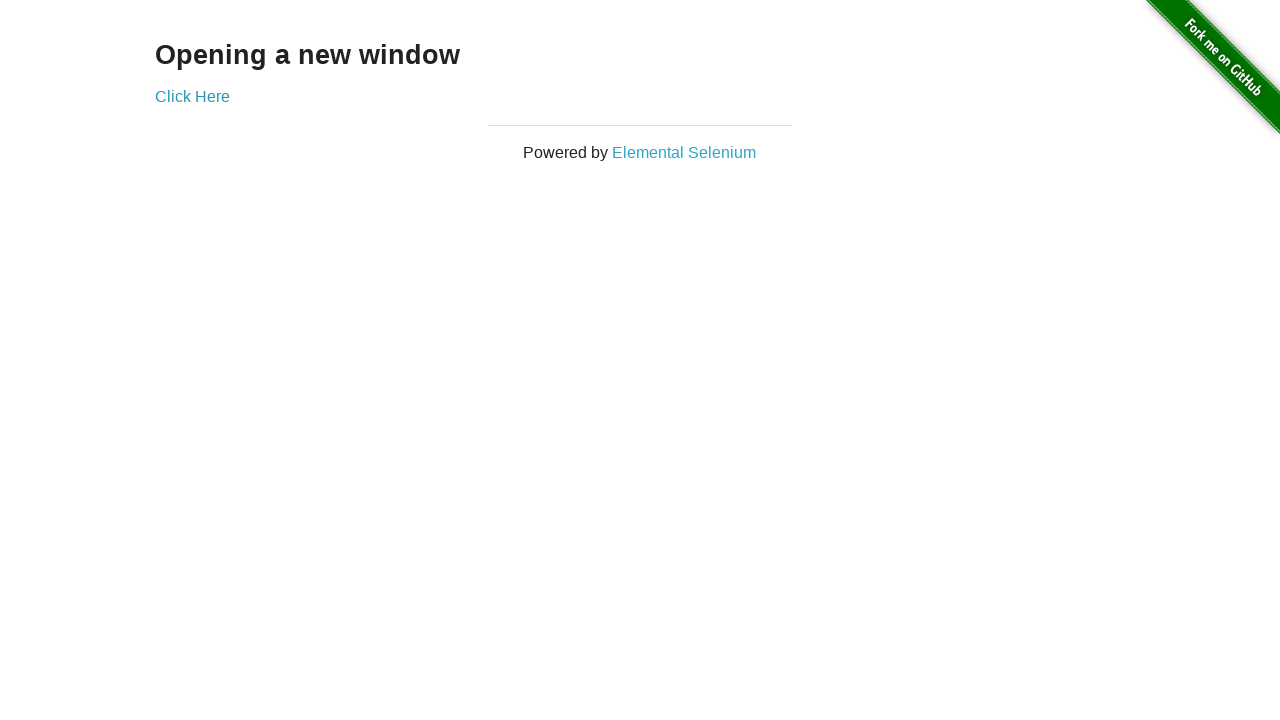

Brought new page to front
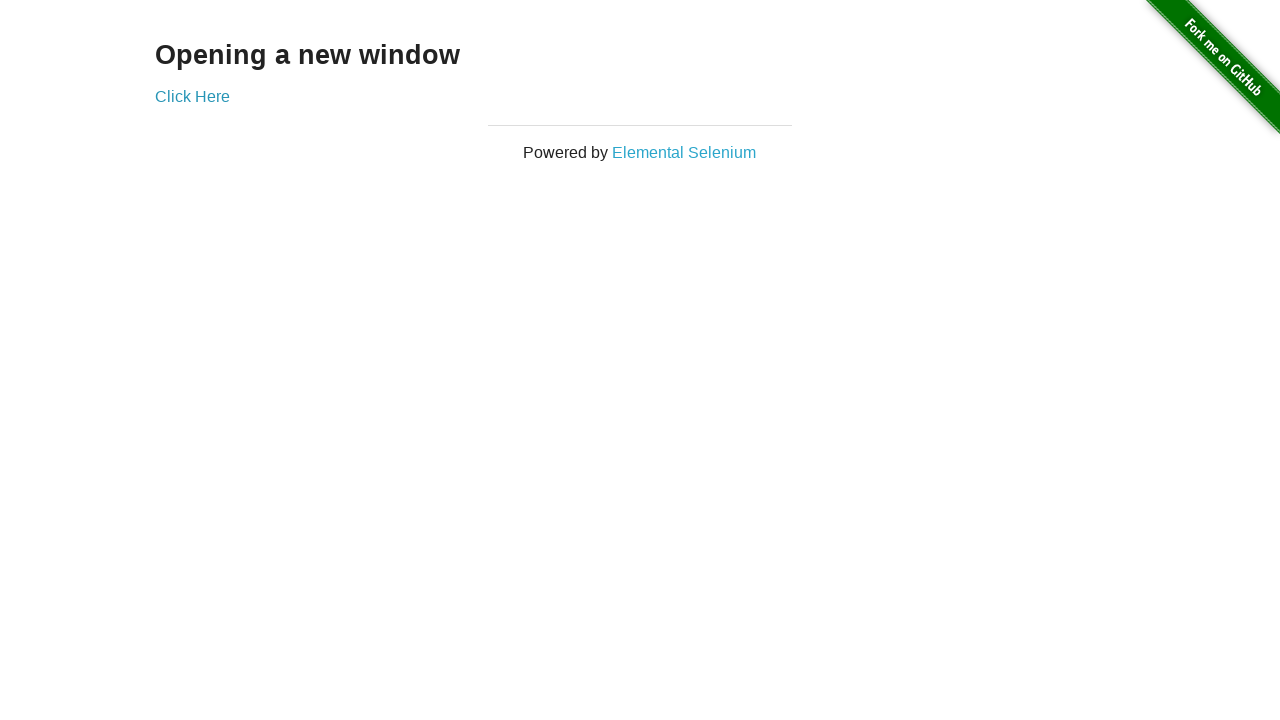

Waited for new page to fully load
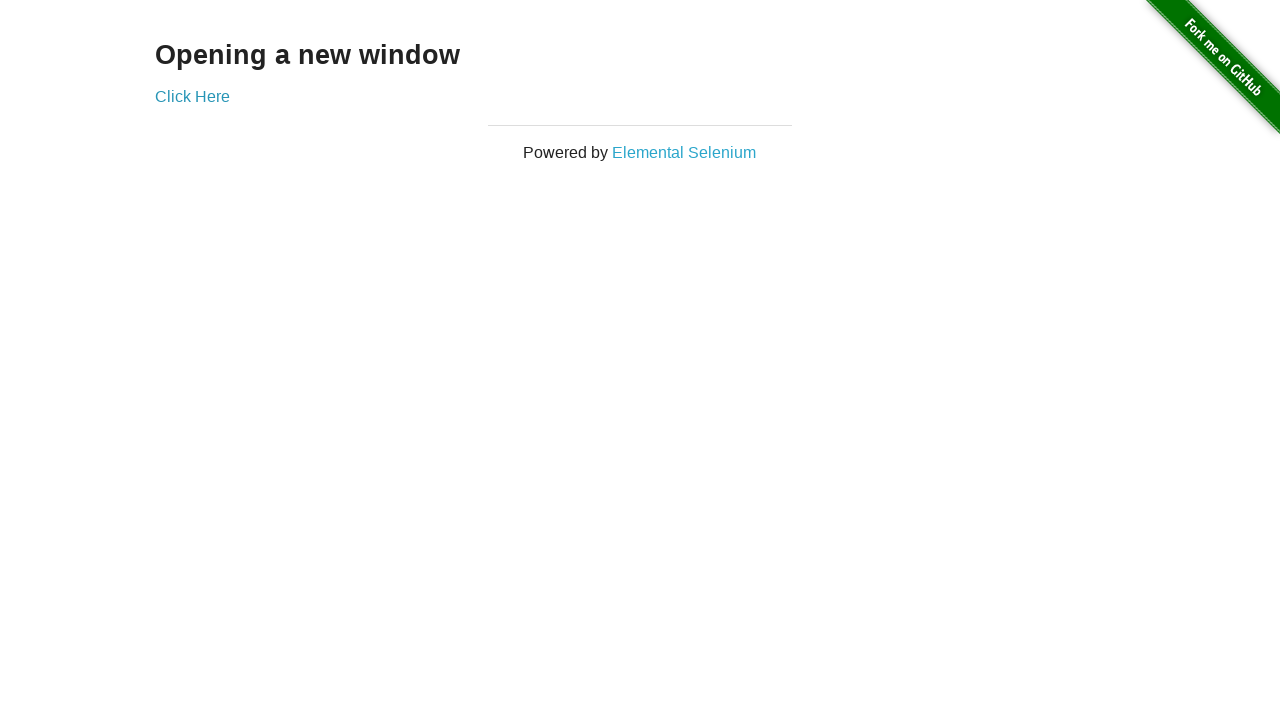

Verified new page title is 'New Window'
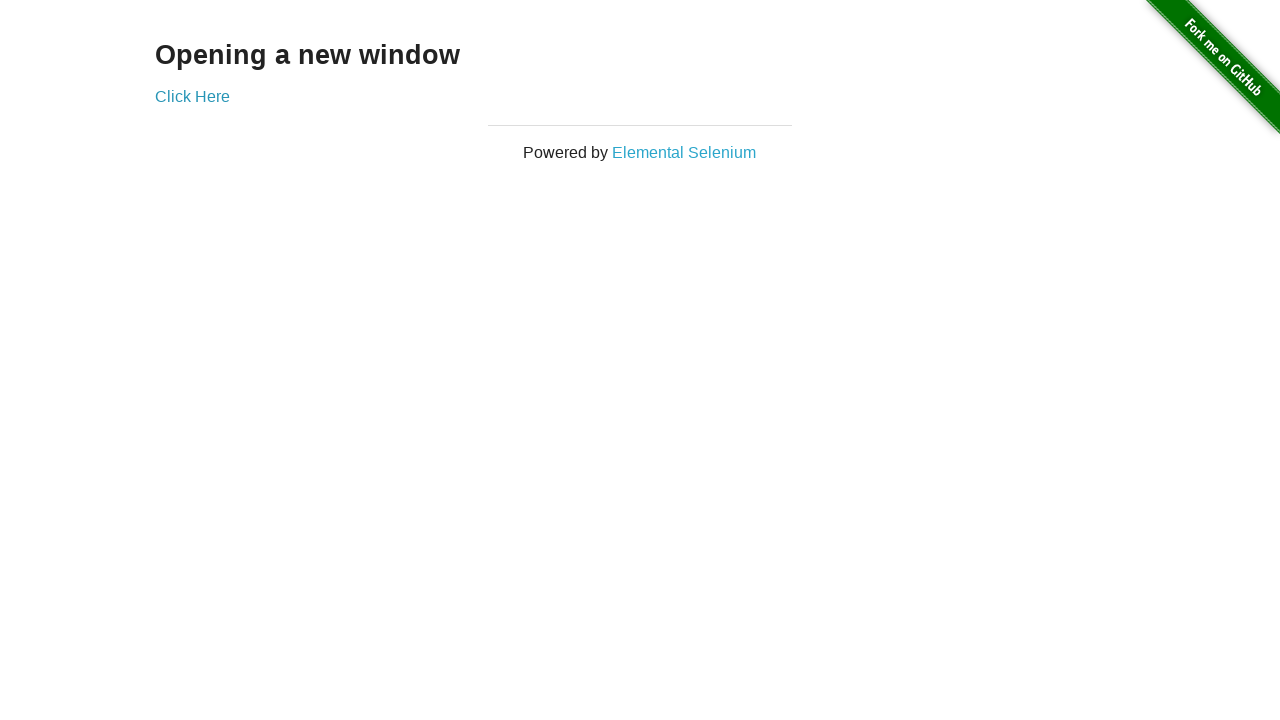

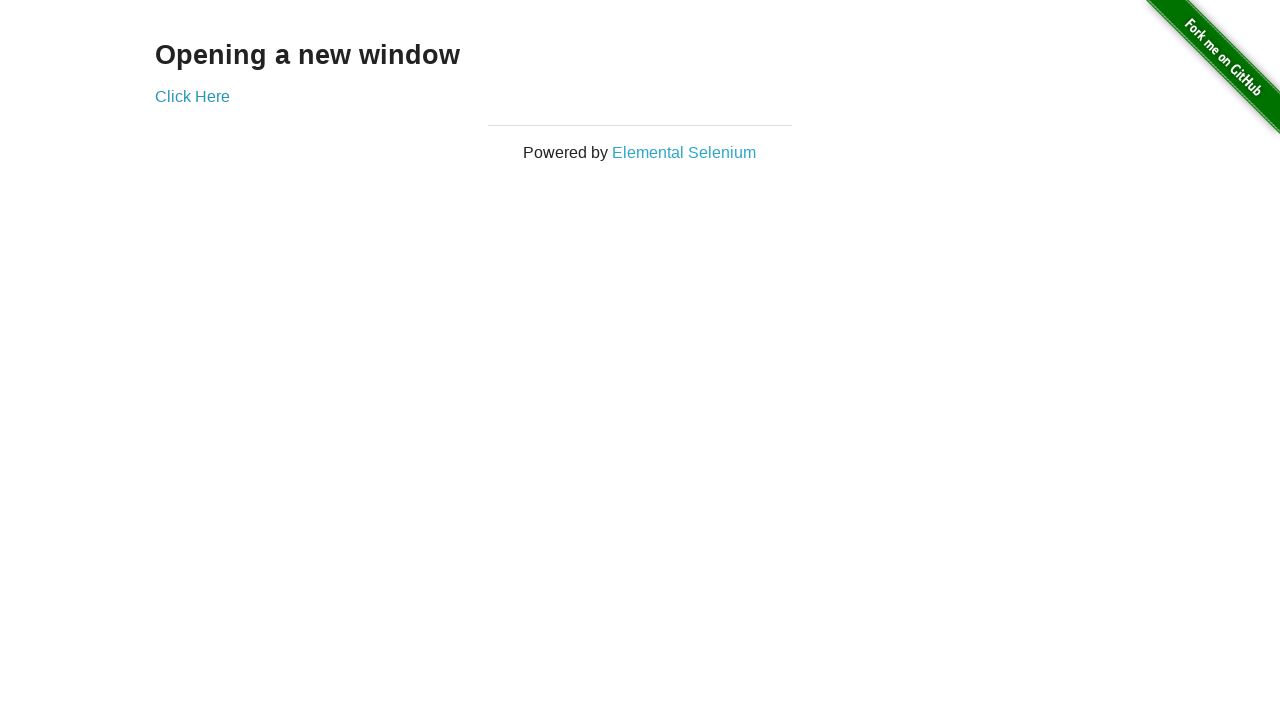